Tests a text box form by filling in full name, email, current address, and permanent address fields, then submitting the form and verifying the displayed output.

Starting URL: https://demoqa.com/text-box

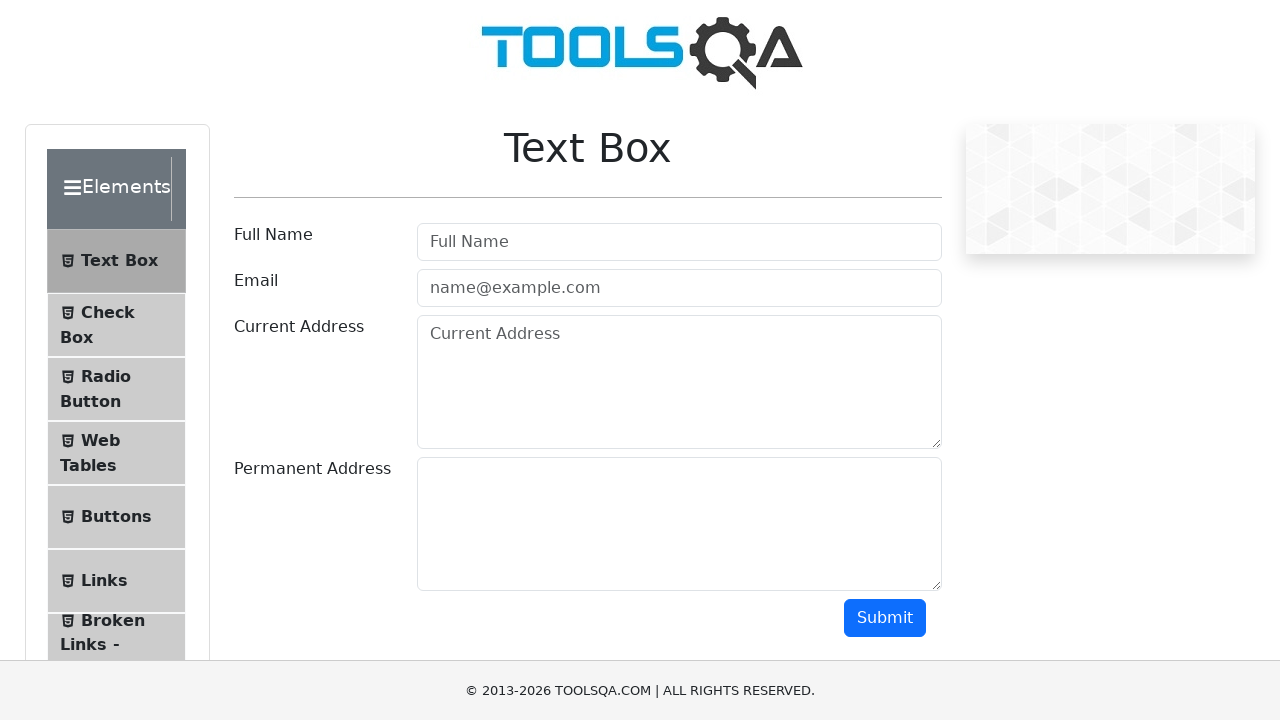

Filled full name field with 'SelFullname1' on #userName
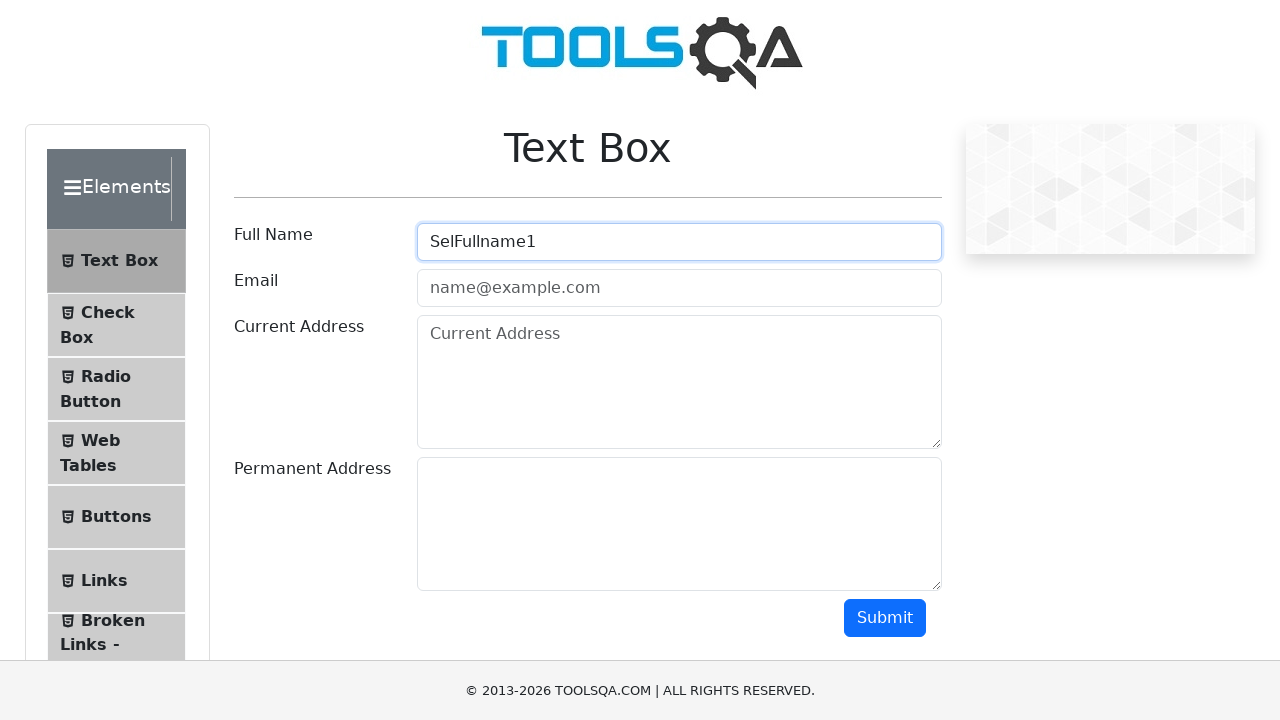

Filled email field with 'email1@gmail.com' on #userEmail
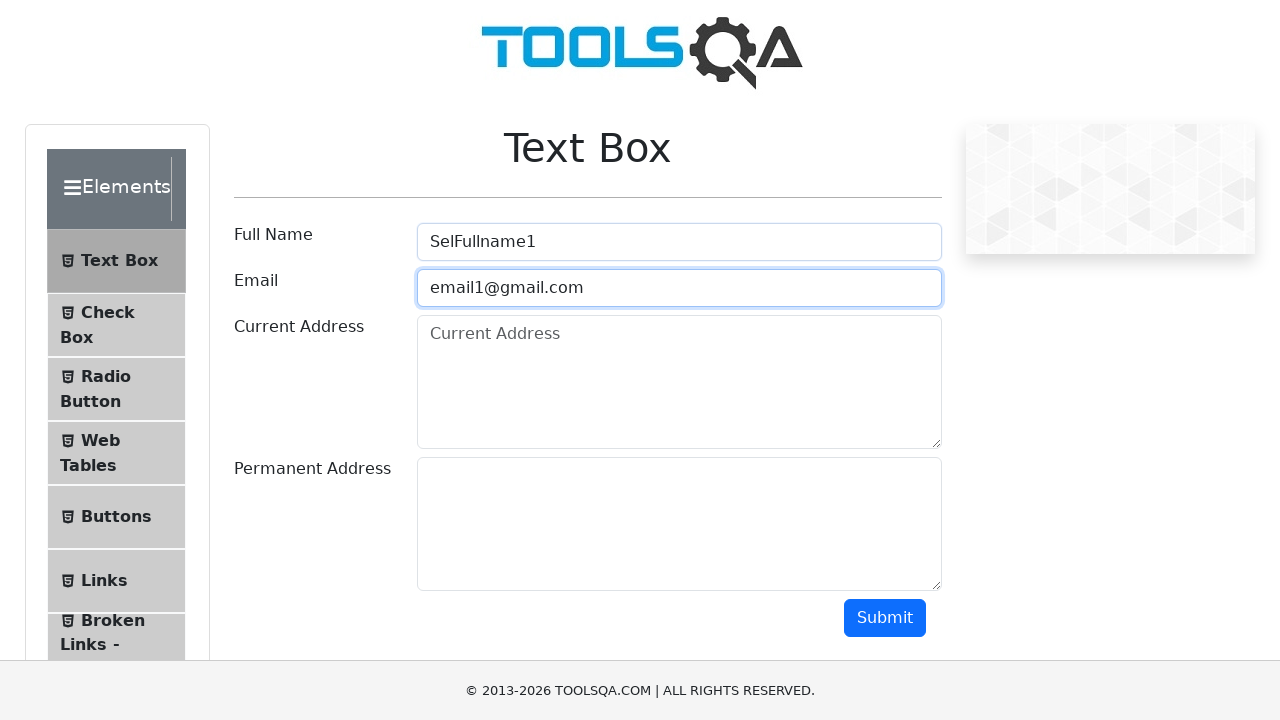

Filled current address field with 'Current Address1Address1' on #currentAddress
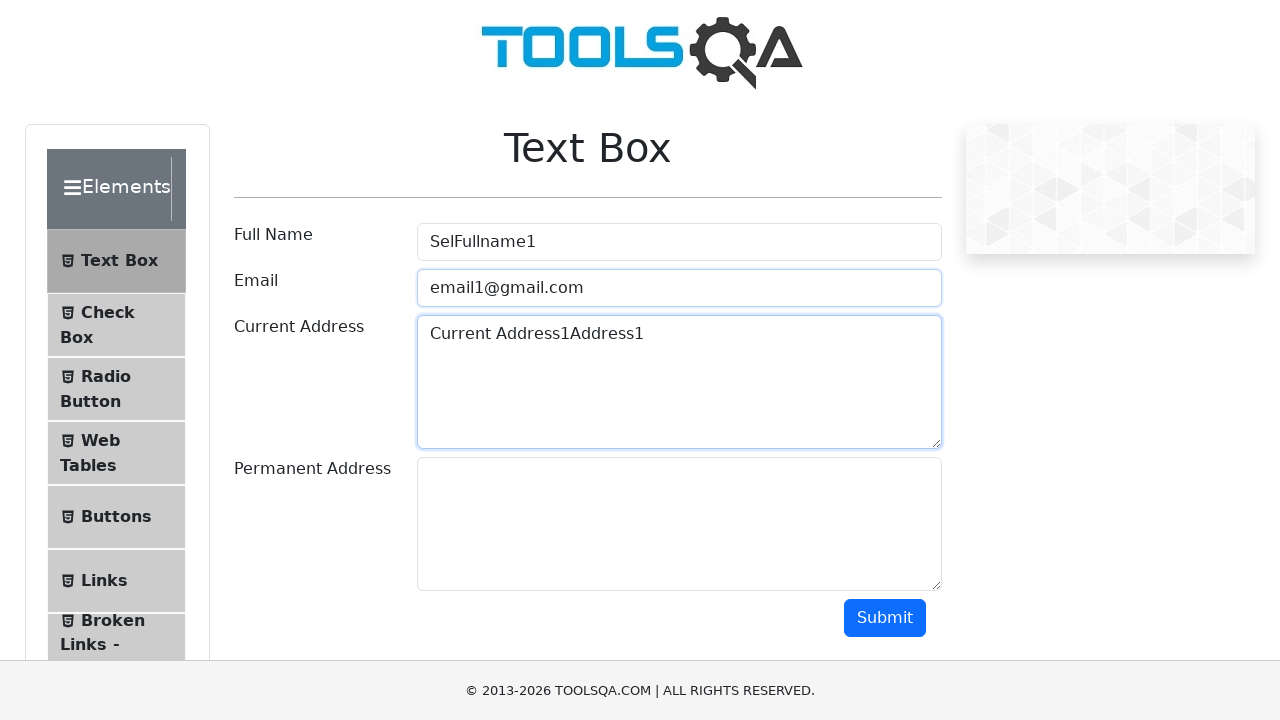

Filled permanent address field with 'Permanent text 1' on #permanentAddress
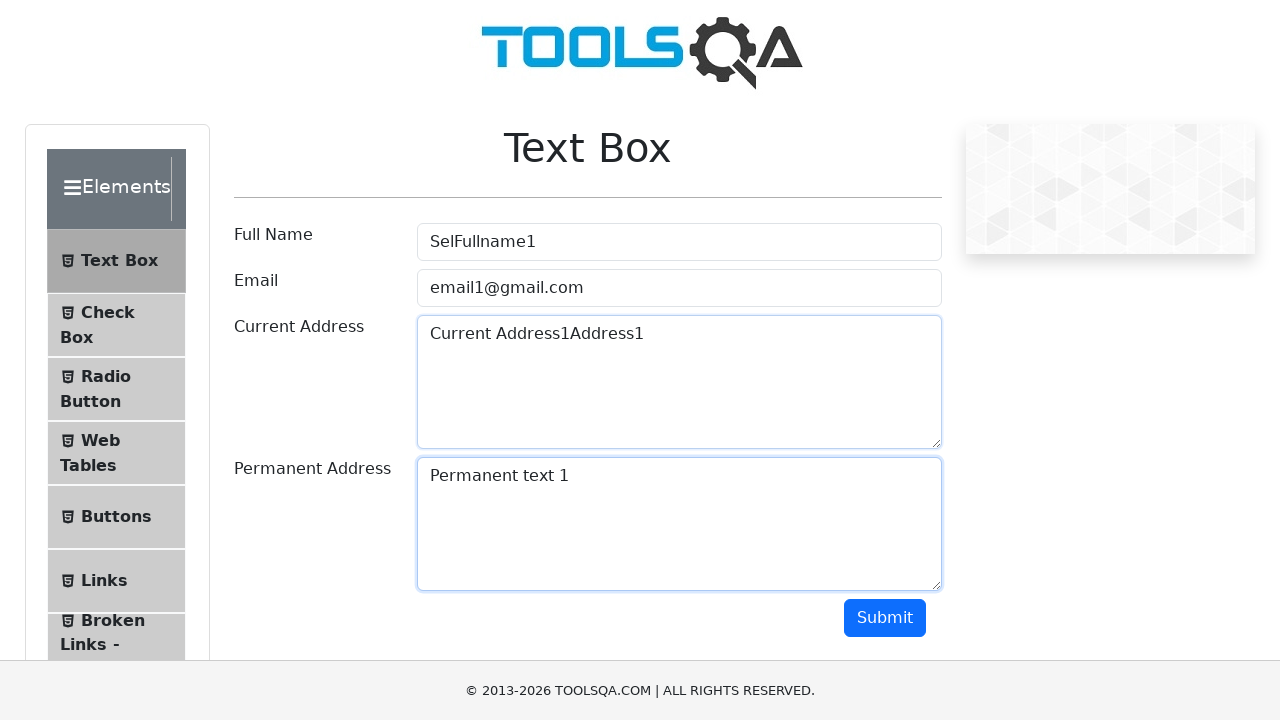

Clicked submit button to submit the form at (885, 618) on #submit
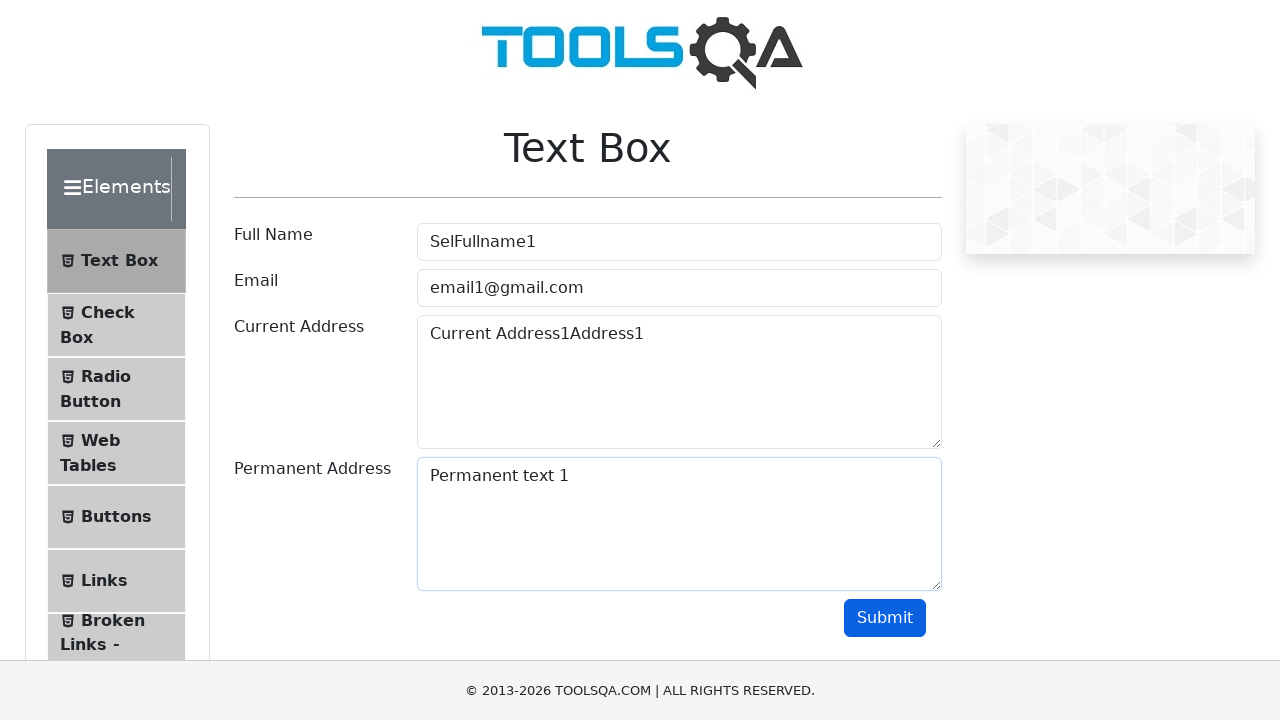

Form output appeared with submitted data
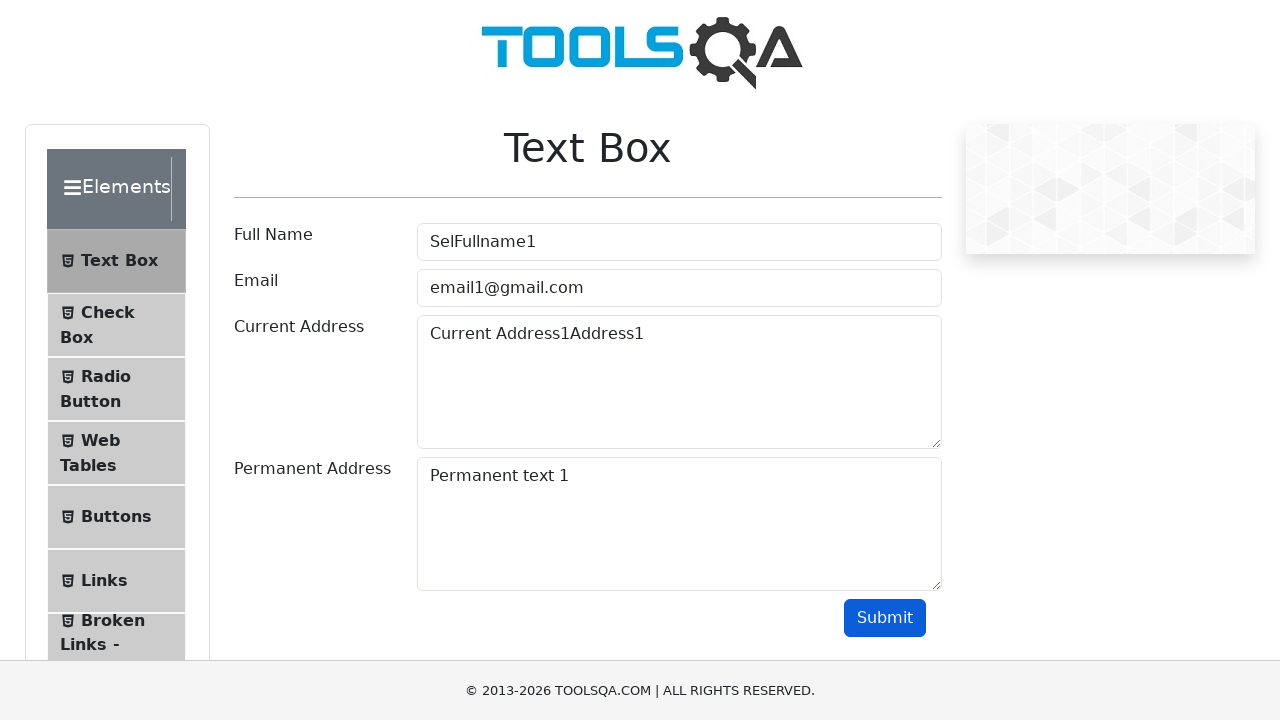

Retrieved full name text from output
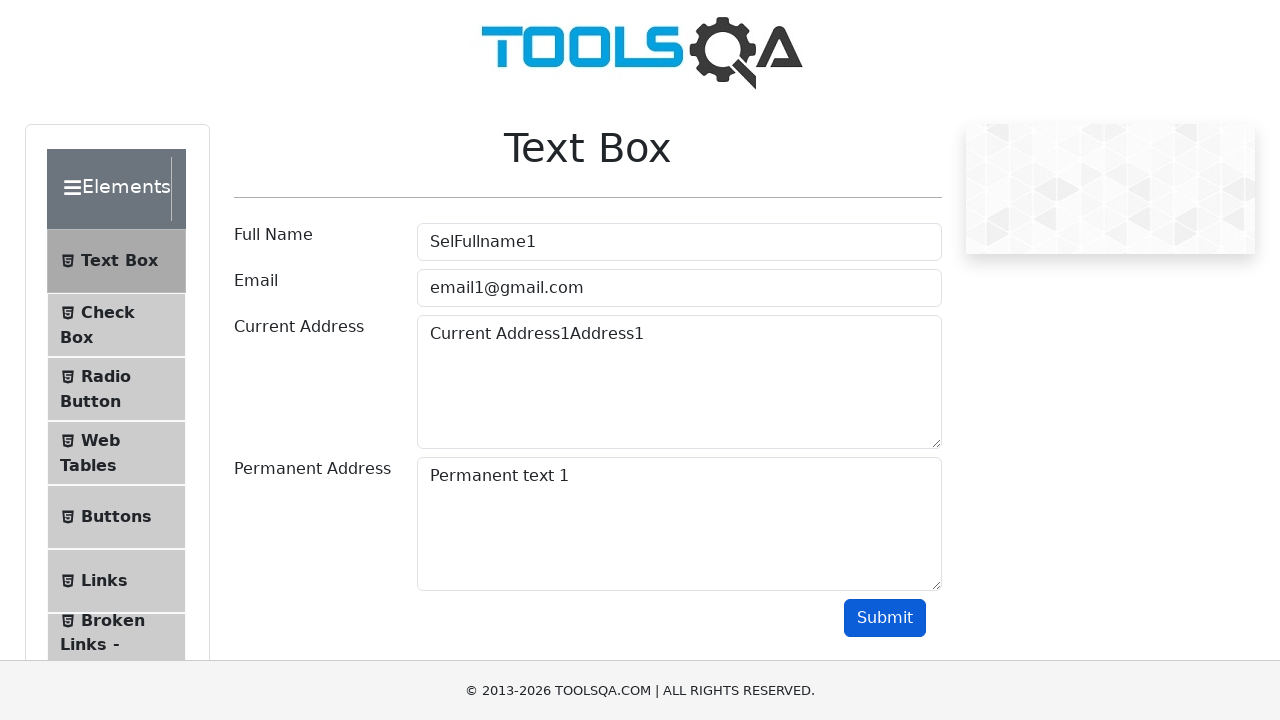

Verified full name 'SelFullname1' is displayed in output
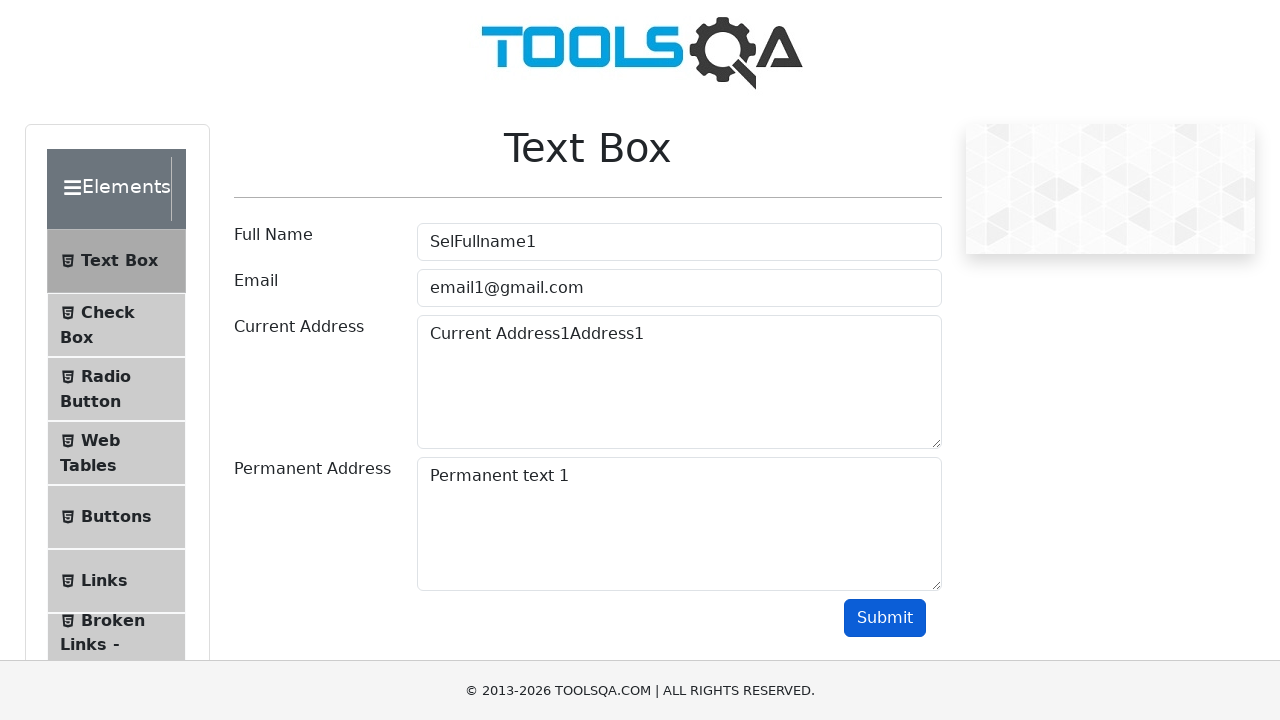

Retrieved email text from output
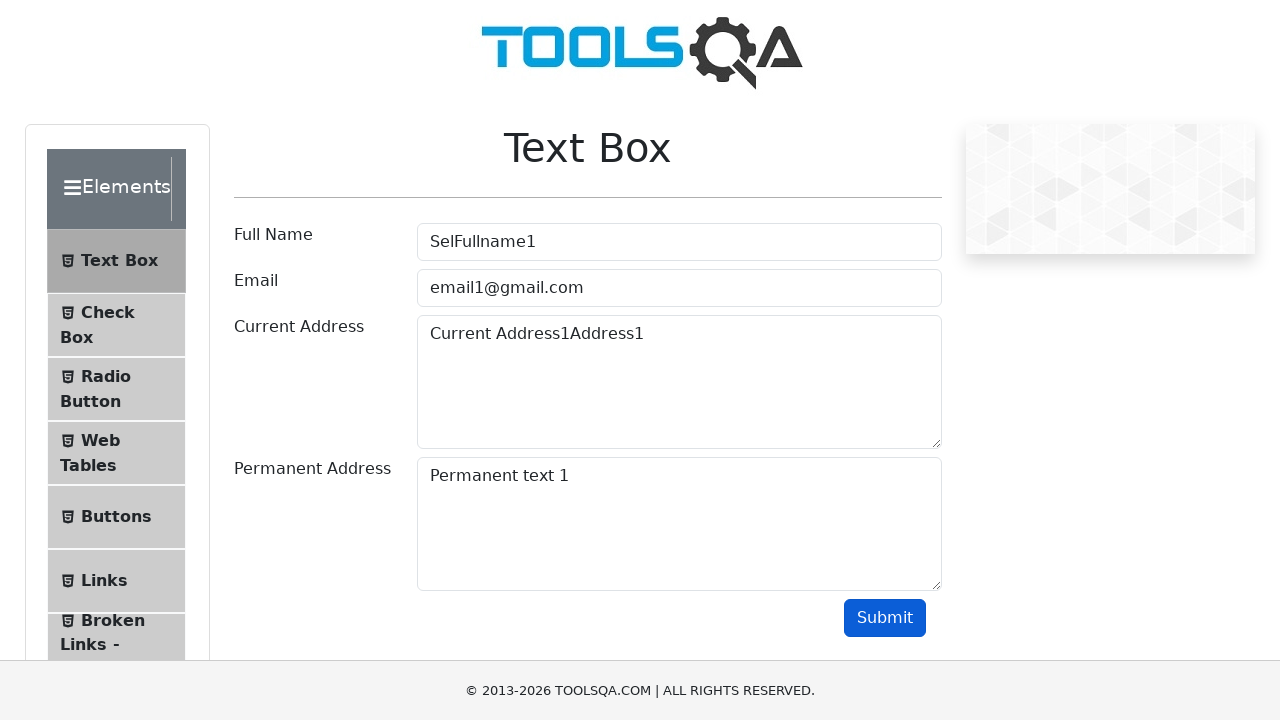

Verified email 'email1@gmail.com' is displayed in output
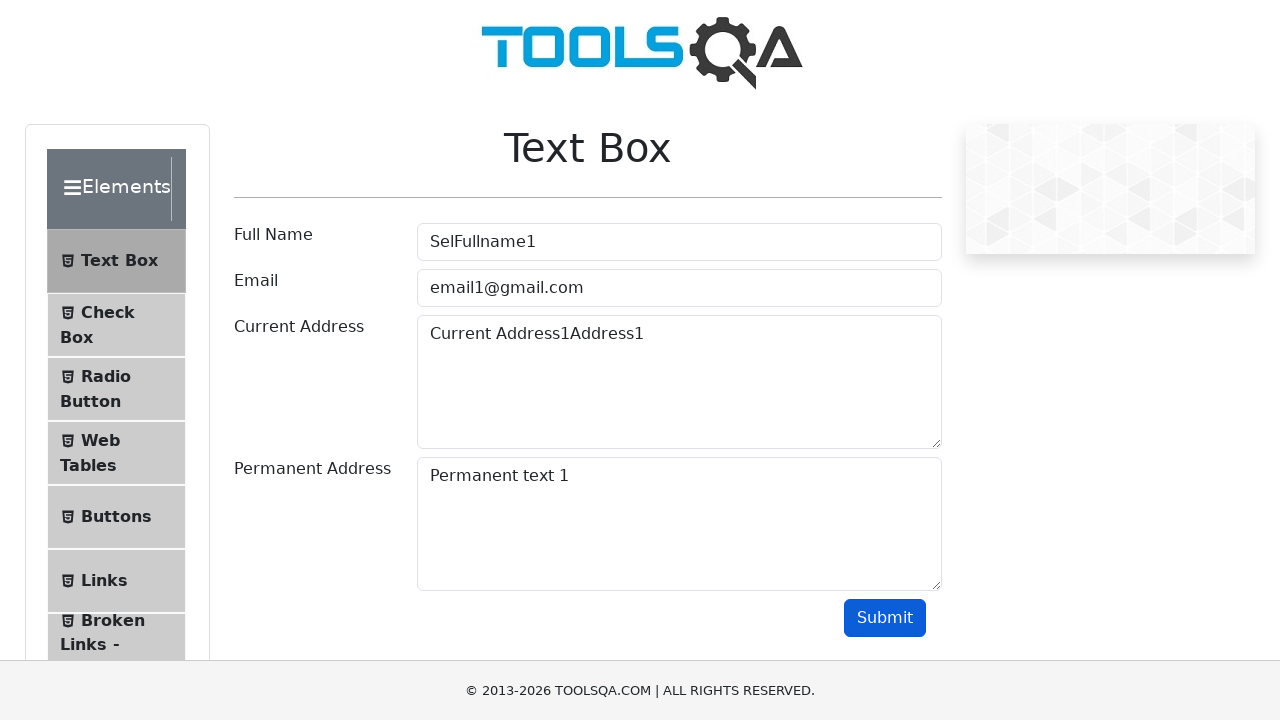

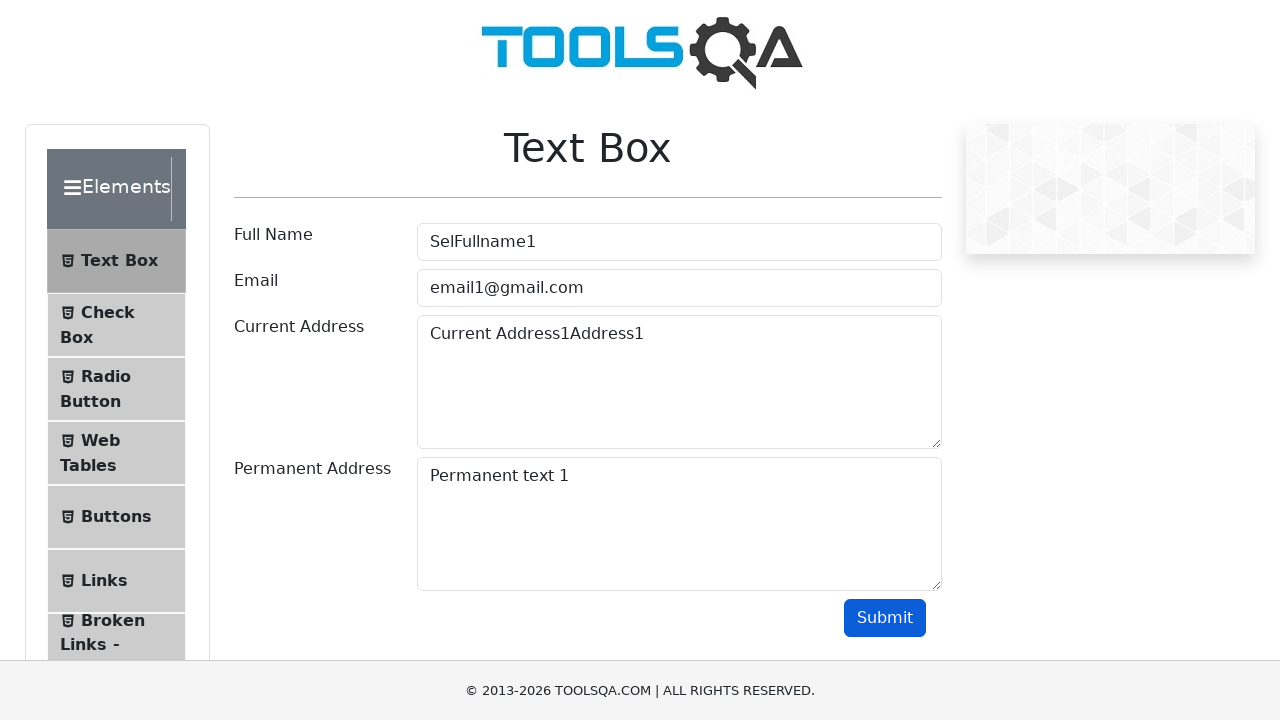